Tests JavaScript alerts by triggering different alert types and handling them

Starting URL: https://the-internet.herokuapp.com/

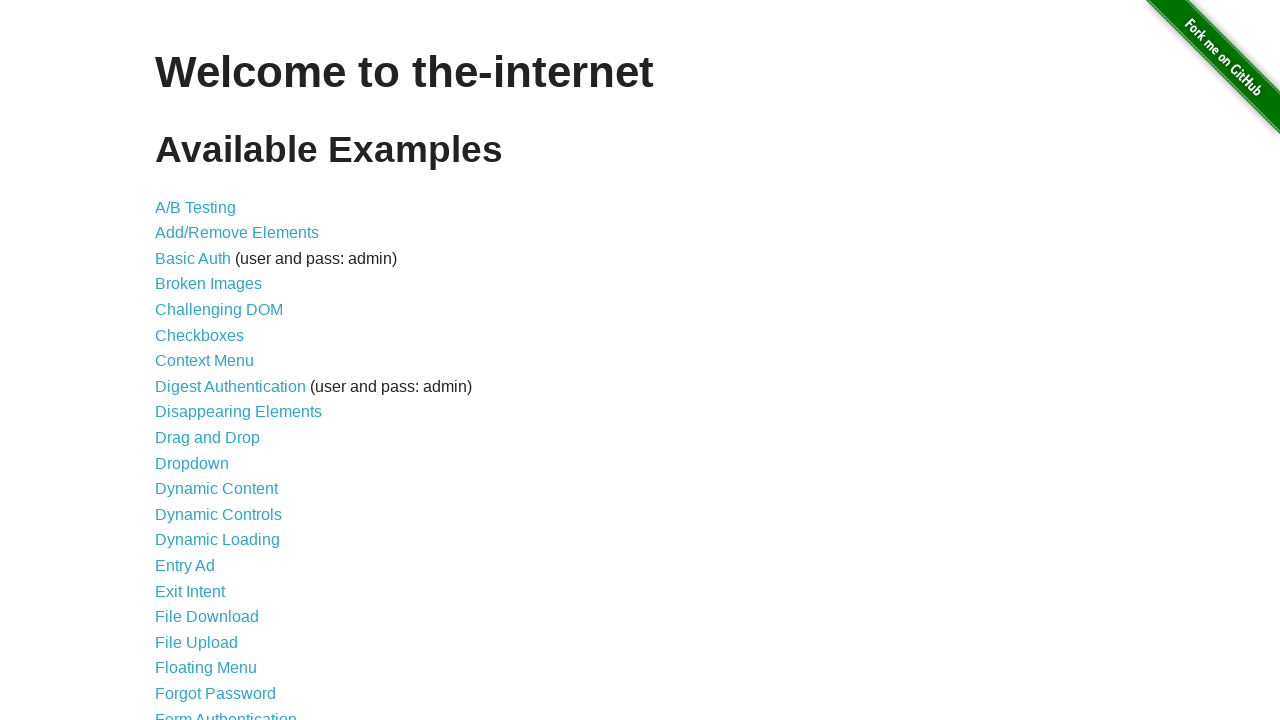

Clicked on JavaScript Alerts link at (214, 361) on text=JavaScript Alerts
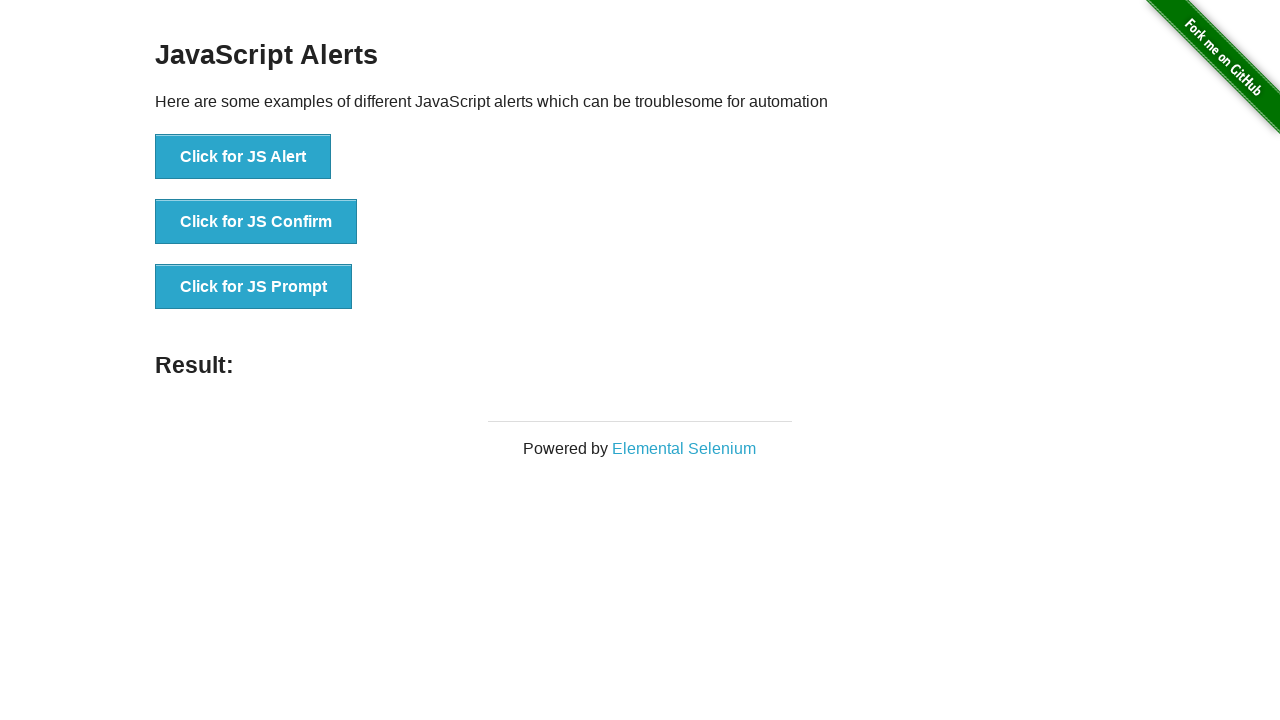

Triggered and accepted simple alert dialog at (243, 157) on button:has-text('Click for JS Alert')
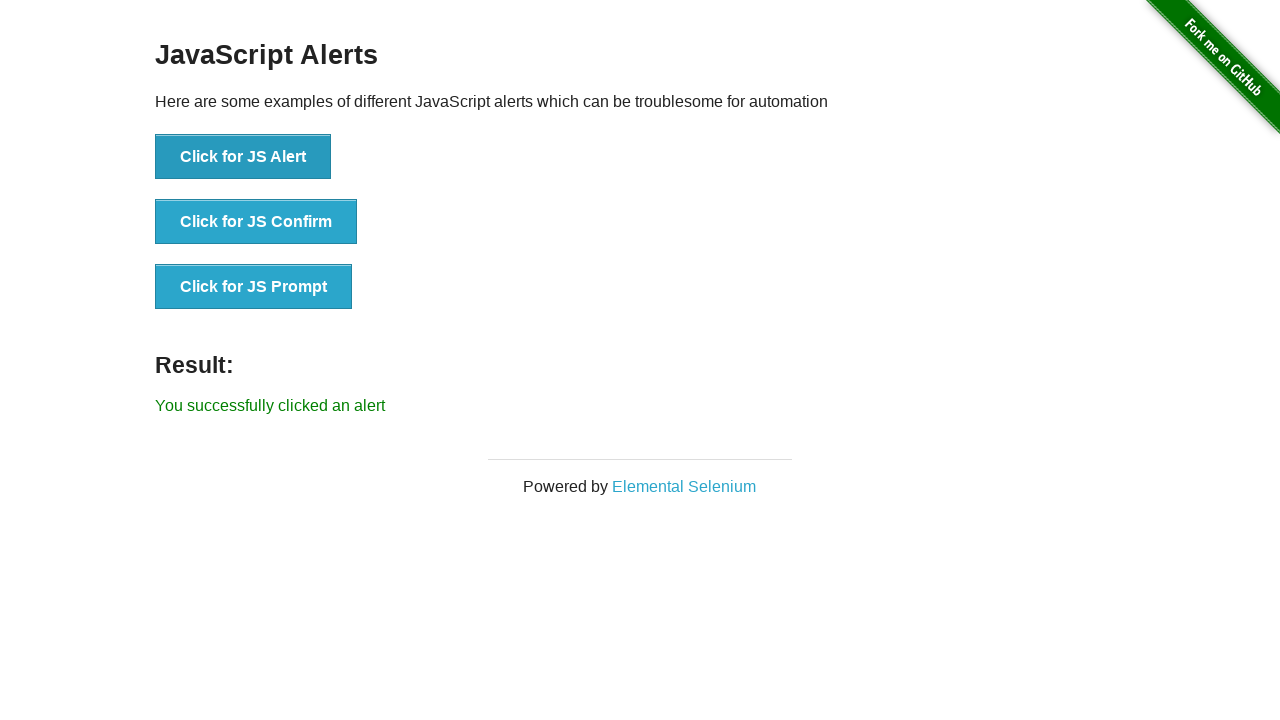

Triggered and dismissed confirm alert dialog at (256, 222) on button:has-text('Click for JS Confirm')
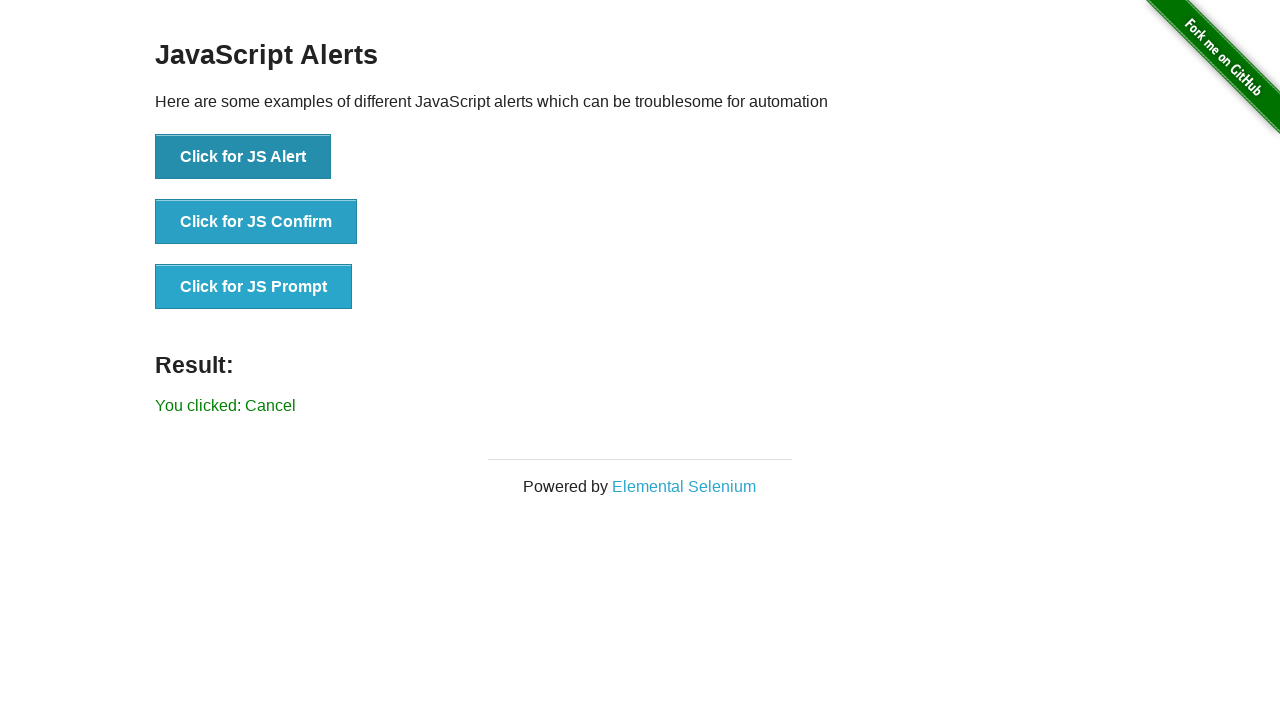

Triggered prompt alert and entered 'Test input' text at (254, 287) on button:has-text('Click for JS Prompt')
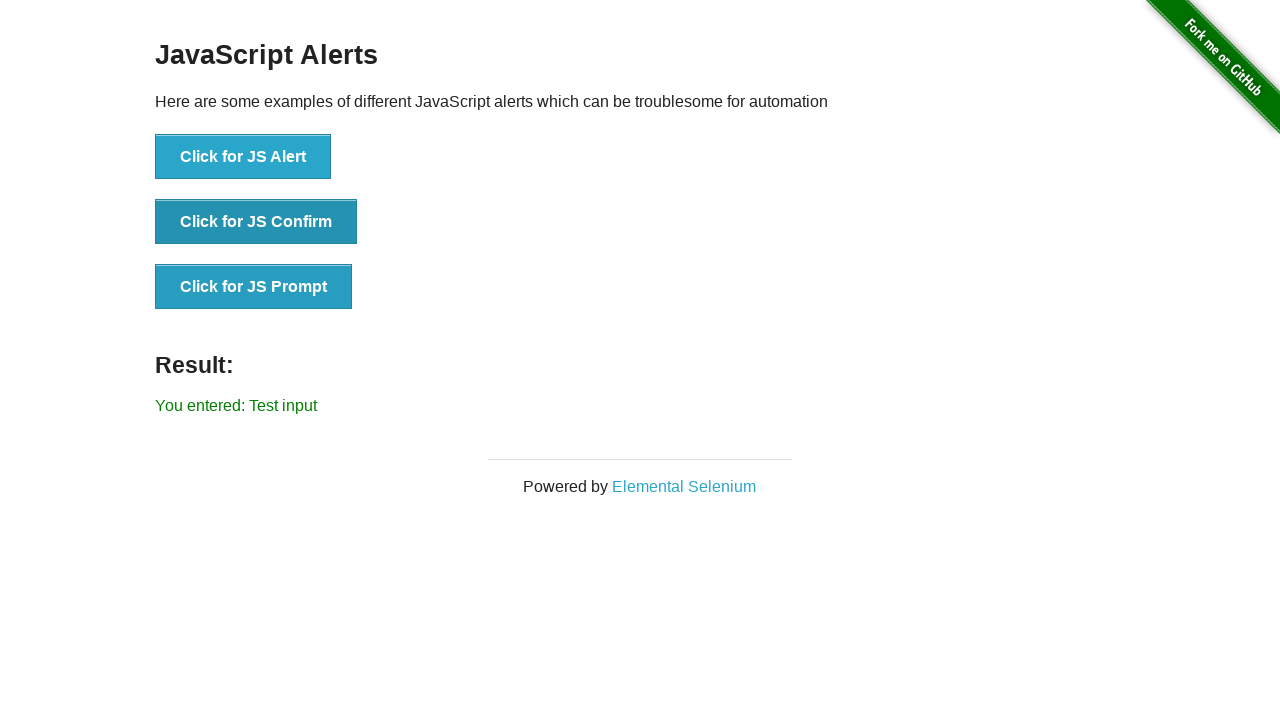

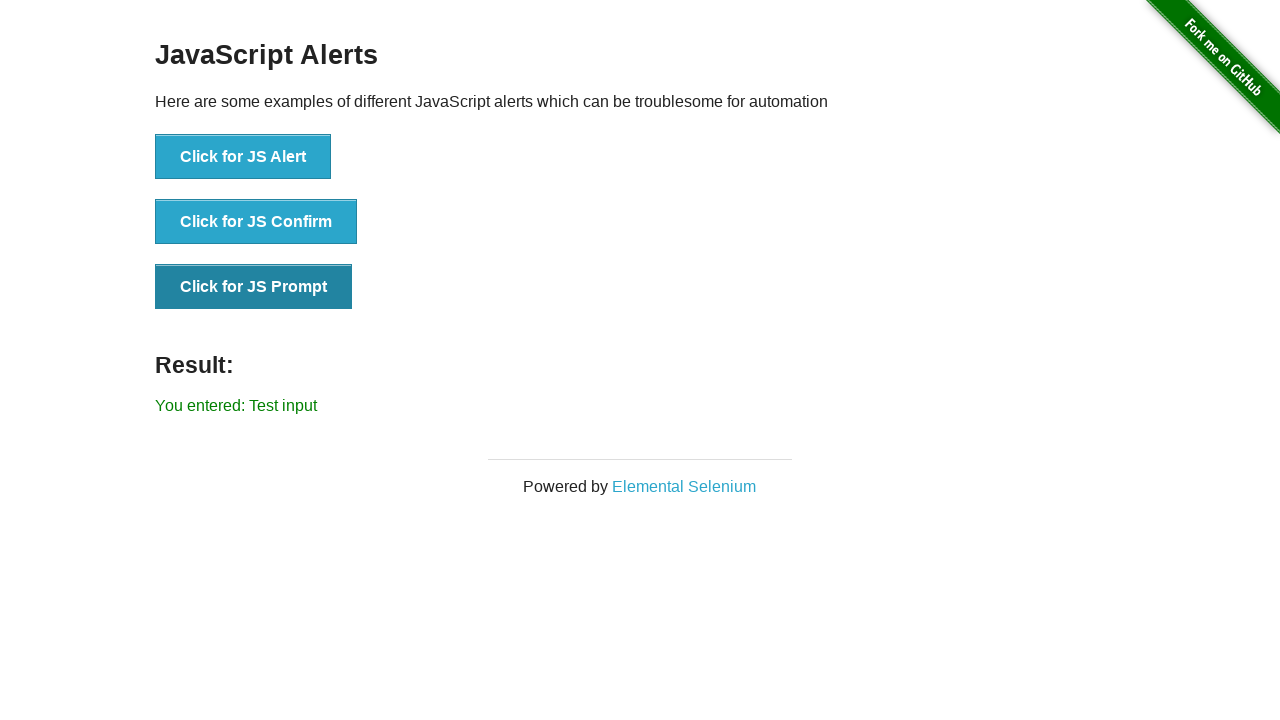